Tests the text box form by filling all fields (full name, email, current address, permanent address) and verifying the output

Starting URL: https://demoqa.com/text-box

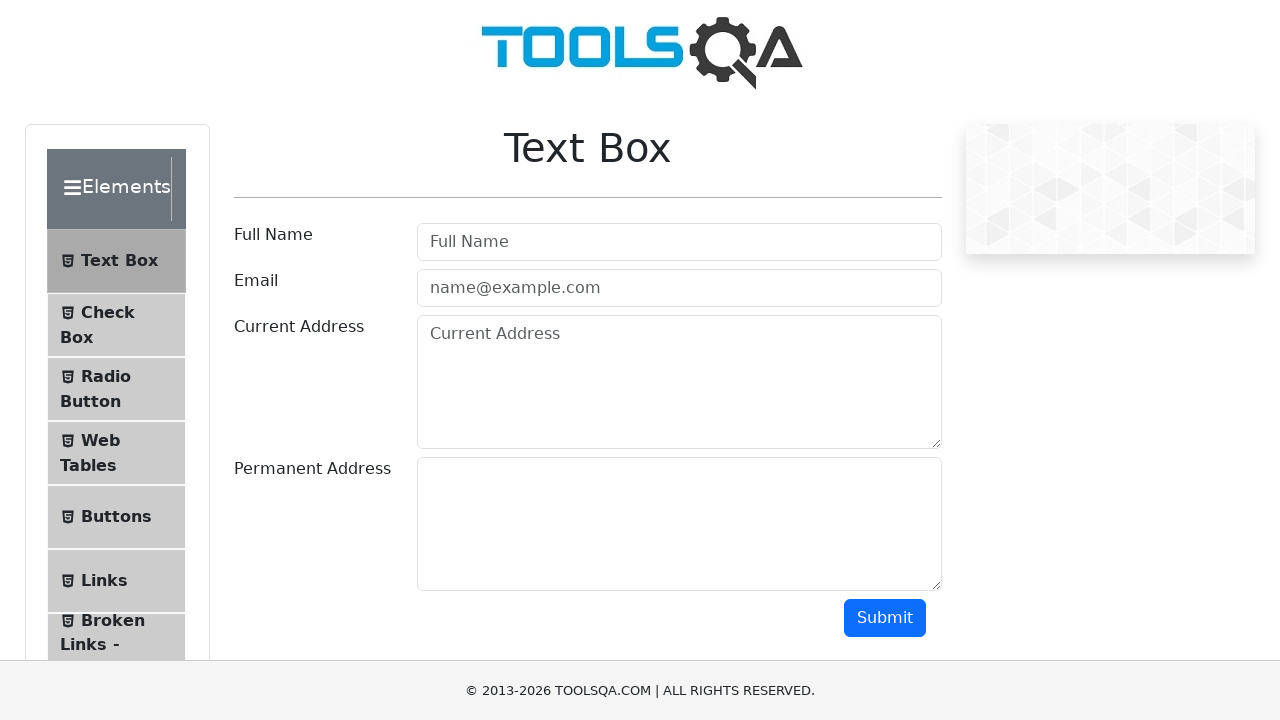

Filled full name field with 'Natalia' on input#userName
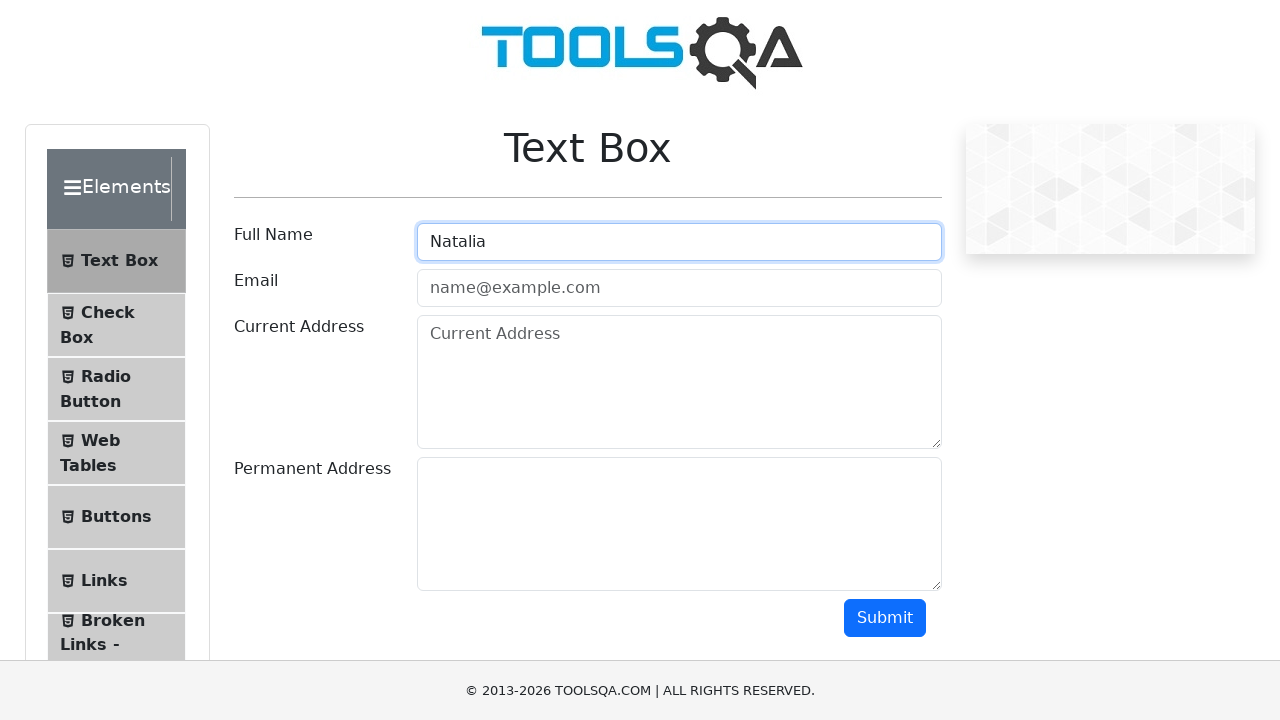

Filled email field with 'natalia@gmail.com' on input#userEmail
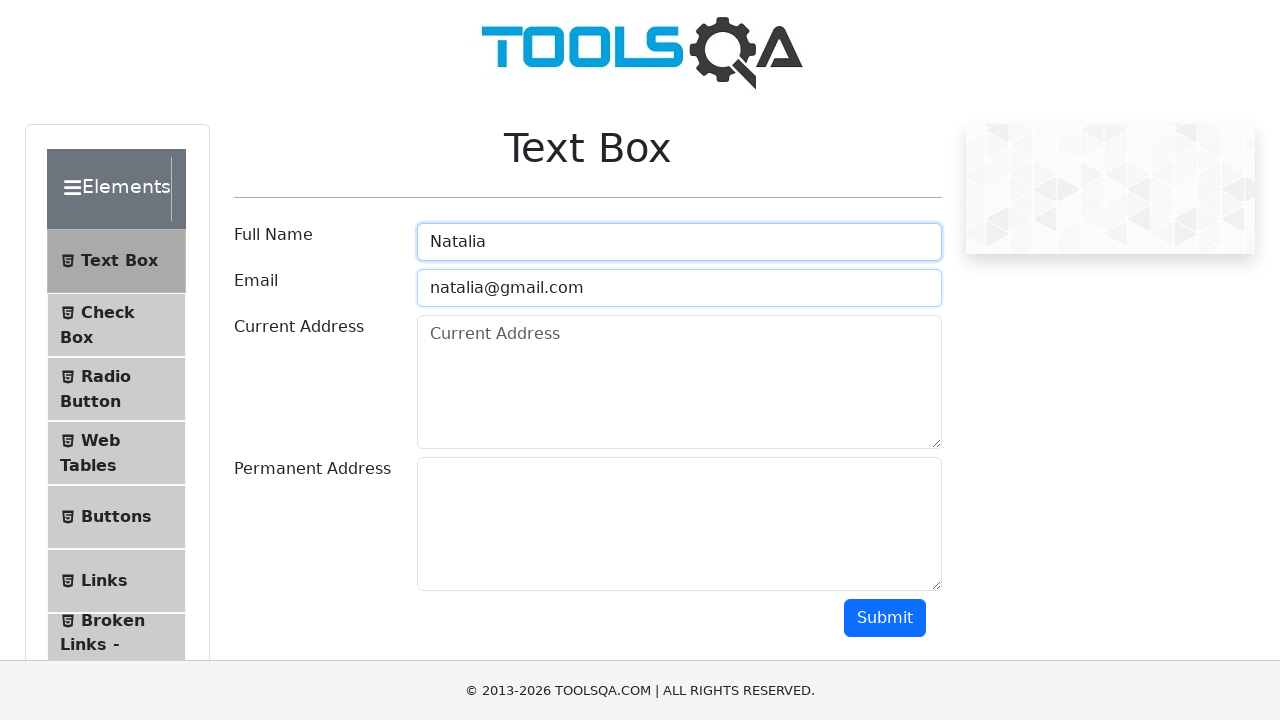

Filled current address field with 'Sciastlivaia' on textarea#currentAddress
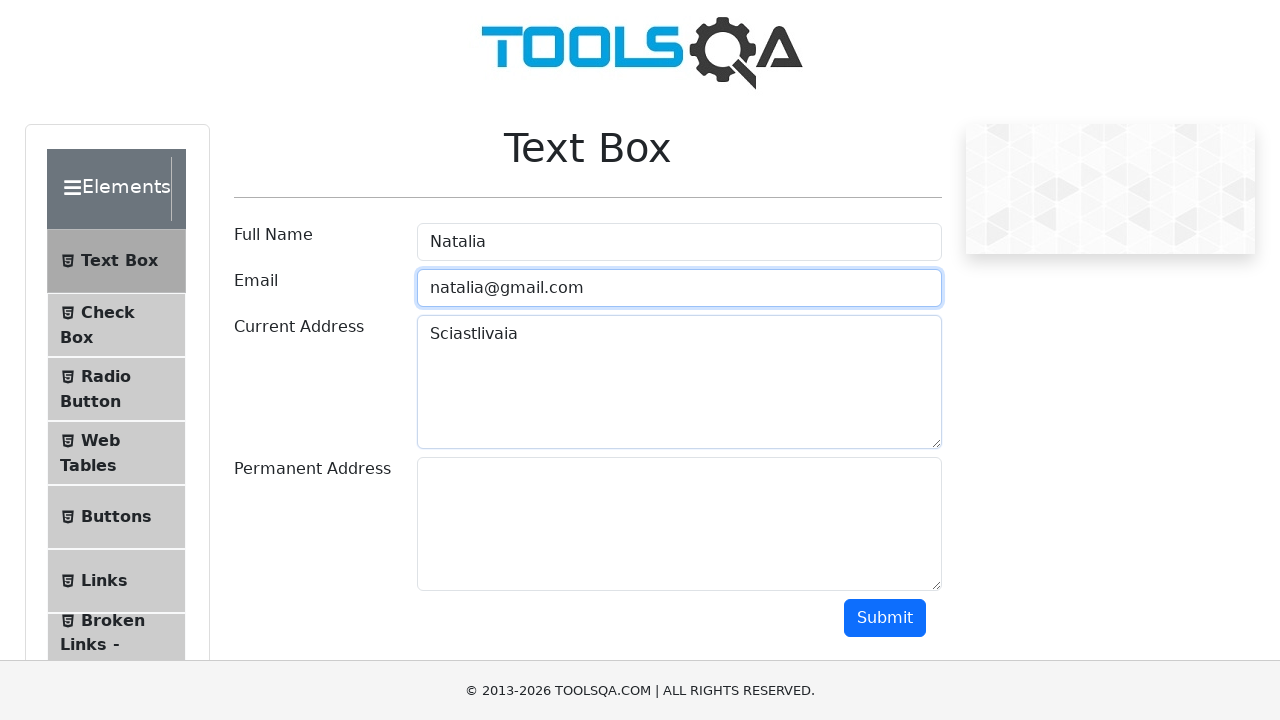

Filled permanent address field with 'Udacia' on textarea#permanentAddress
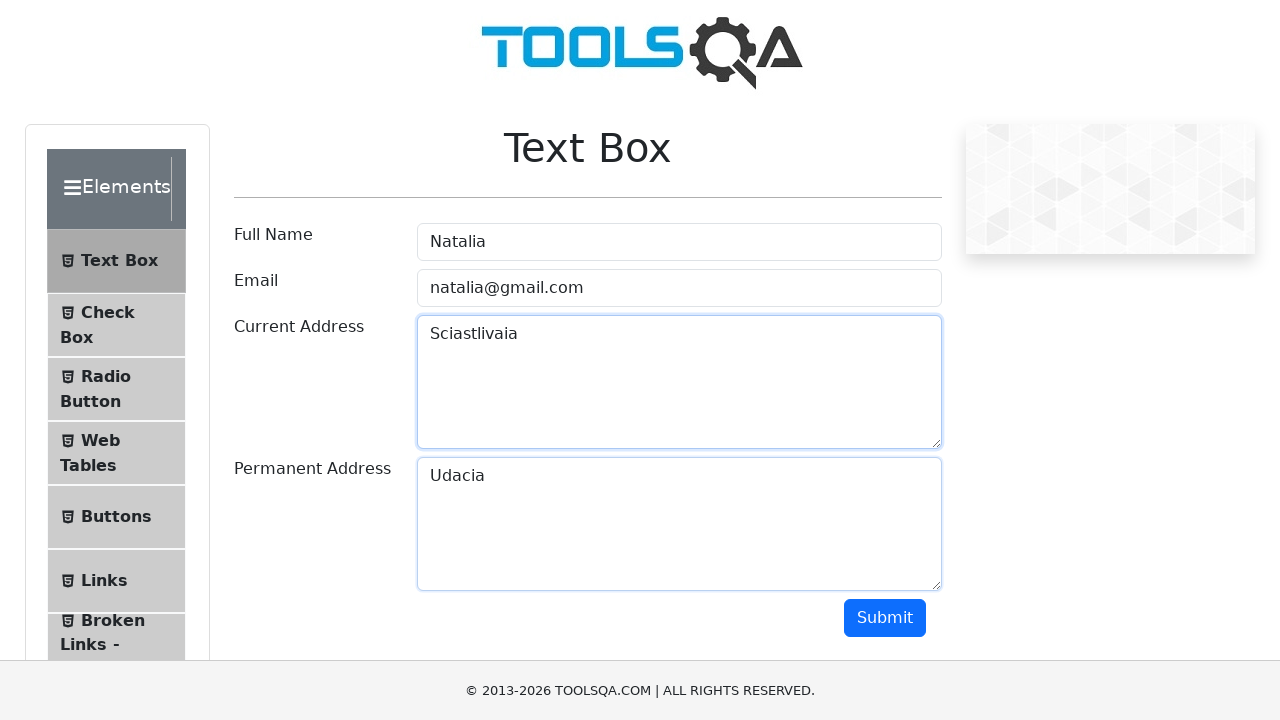

Clicked submit button to submit the text box form at (885, 618) on button#submit
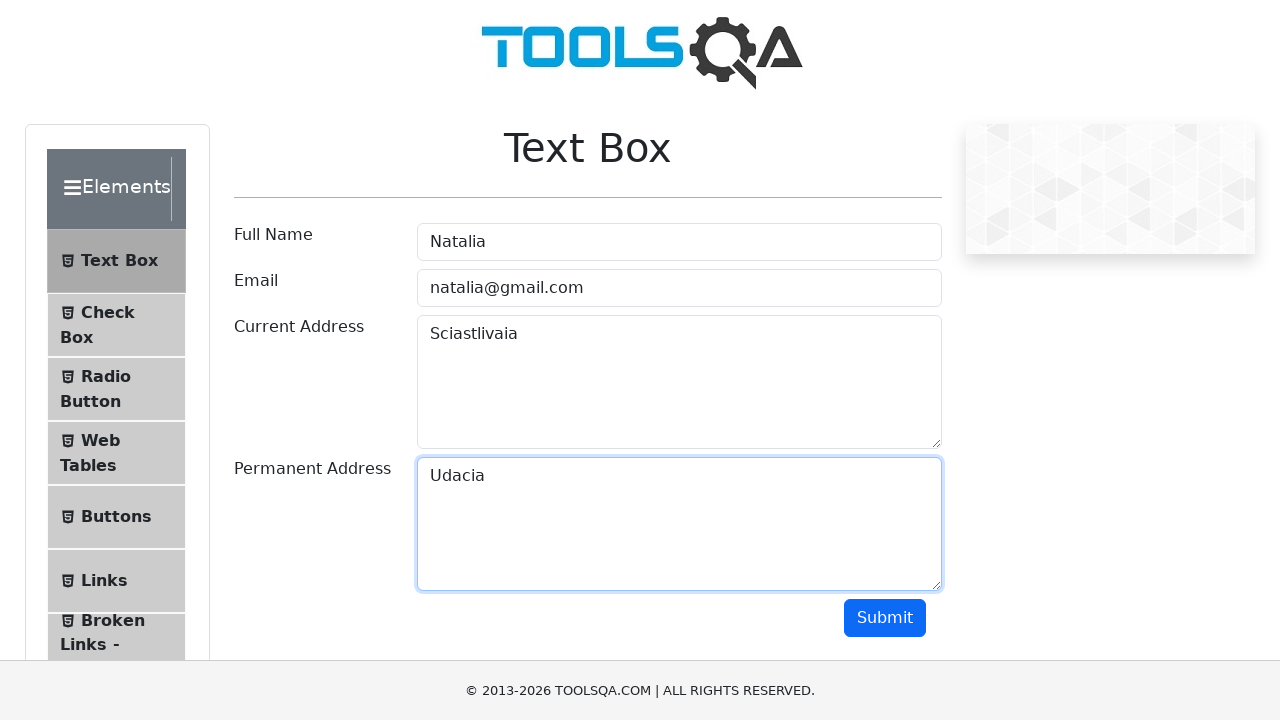

Verified form submission - output results displayed
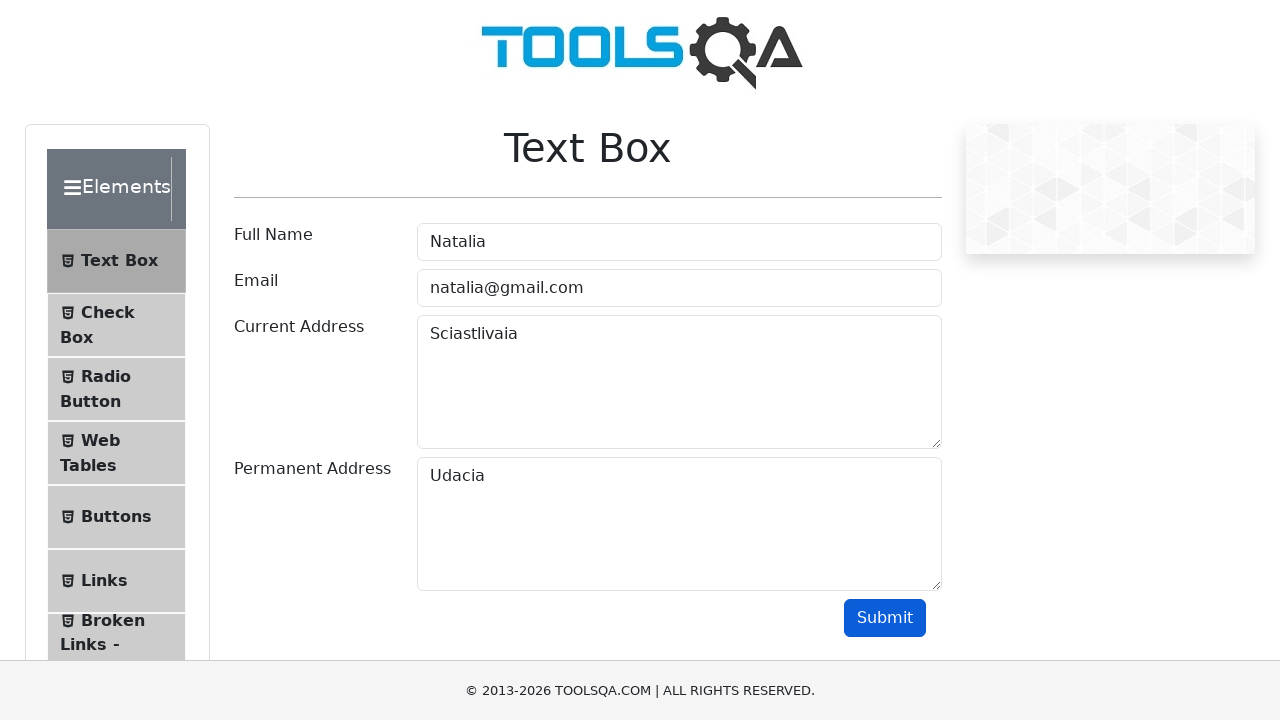

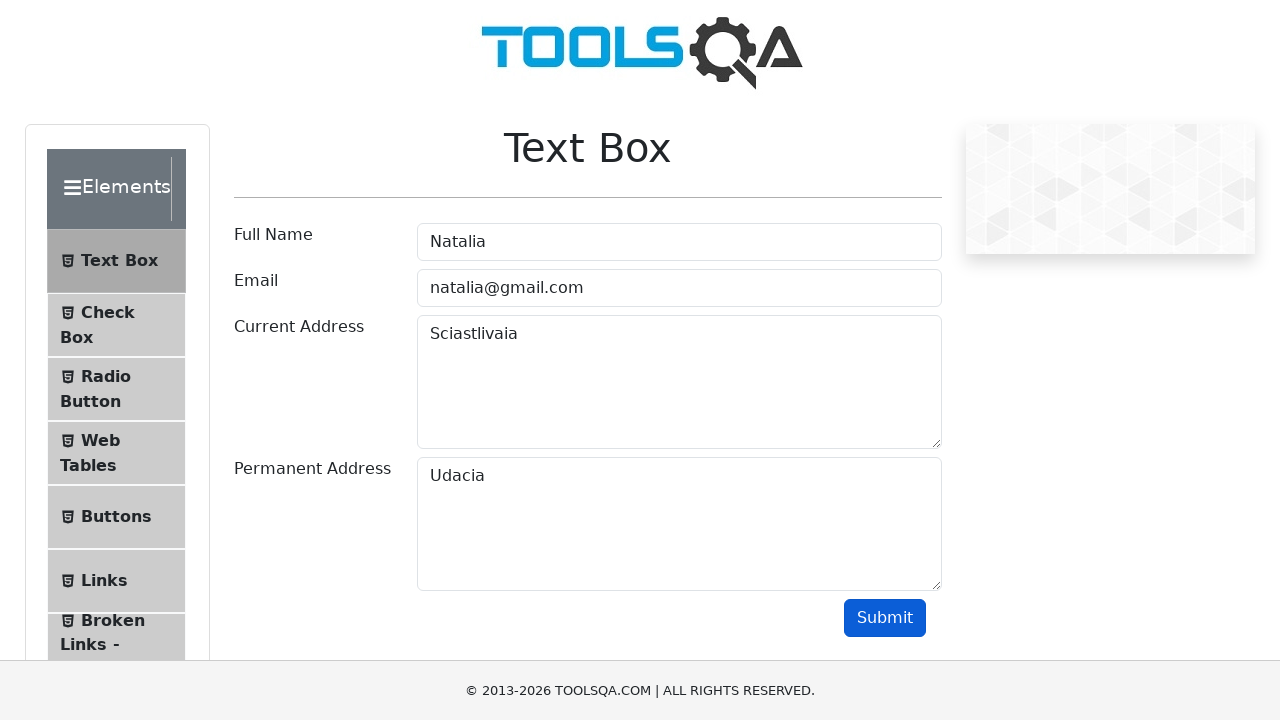